Tests selecting an option from a dropdown by iterating through all options and clicking the one matching "Option 1", then verifies the selection was made correctly.

Starting URL: https://the-internet.herokuapp.com/dropdown

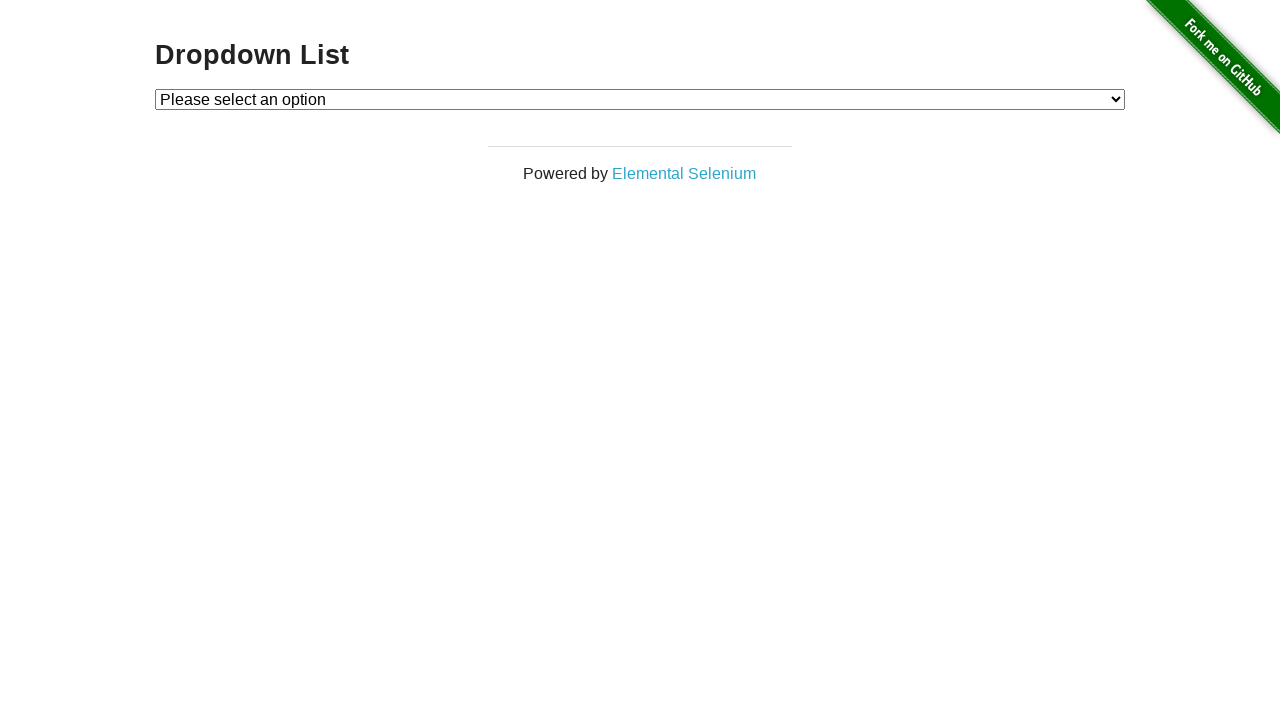

Dropdown element loaded
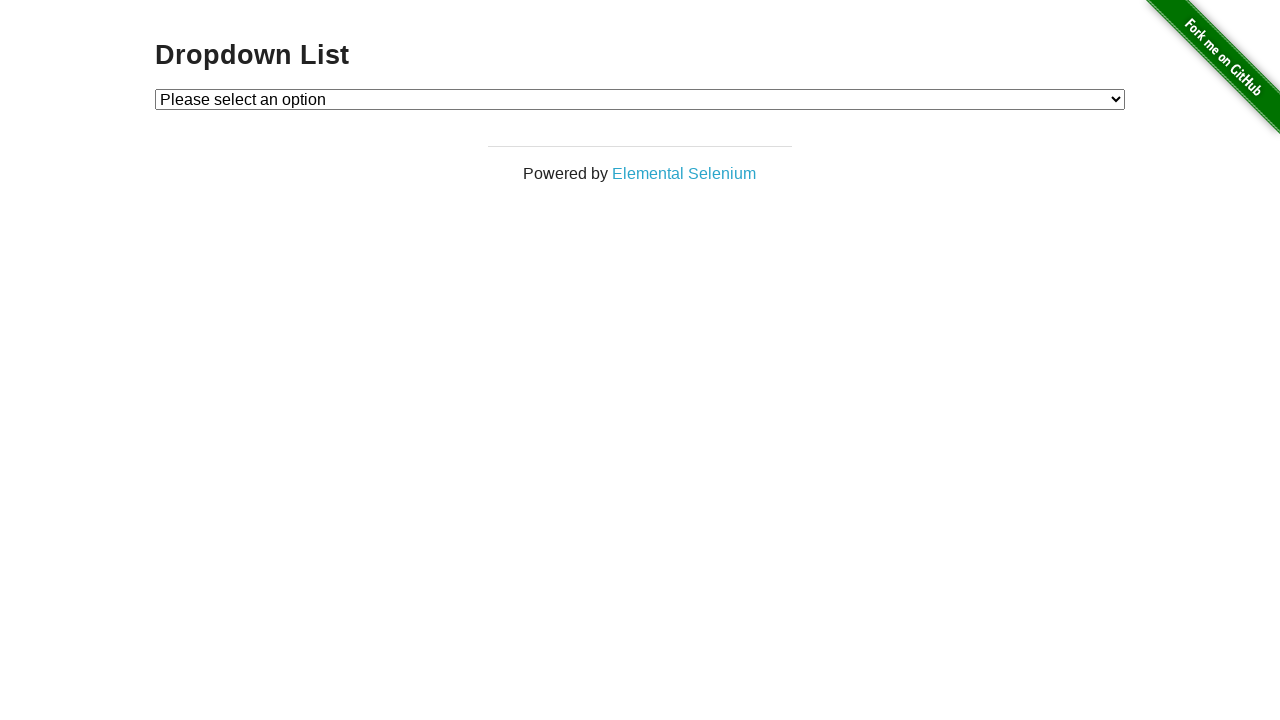

Selected 'Option 1' from dropdown on #dropdown
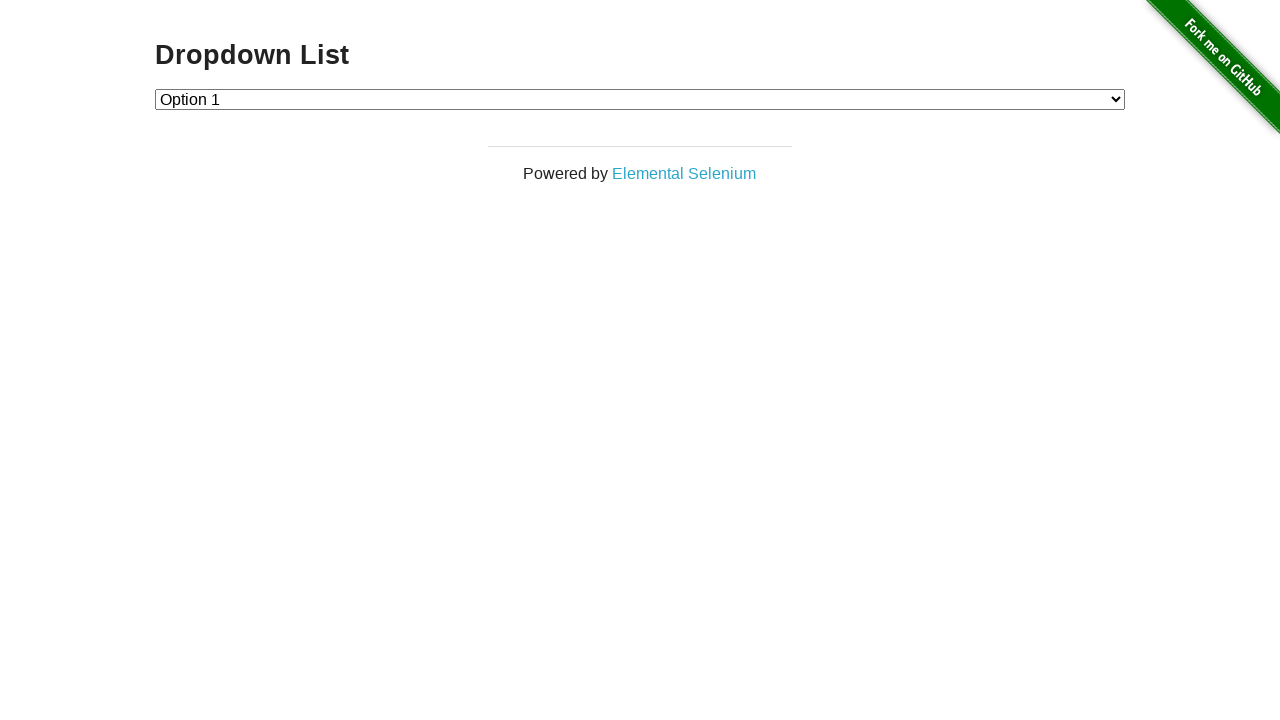

Retrieved selected value from dropdown
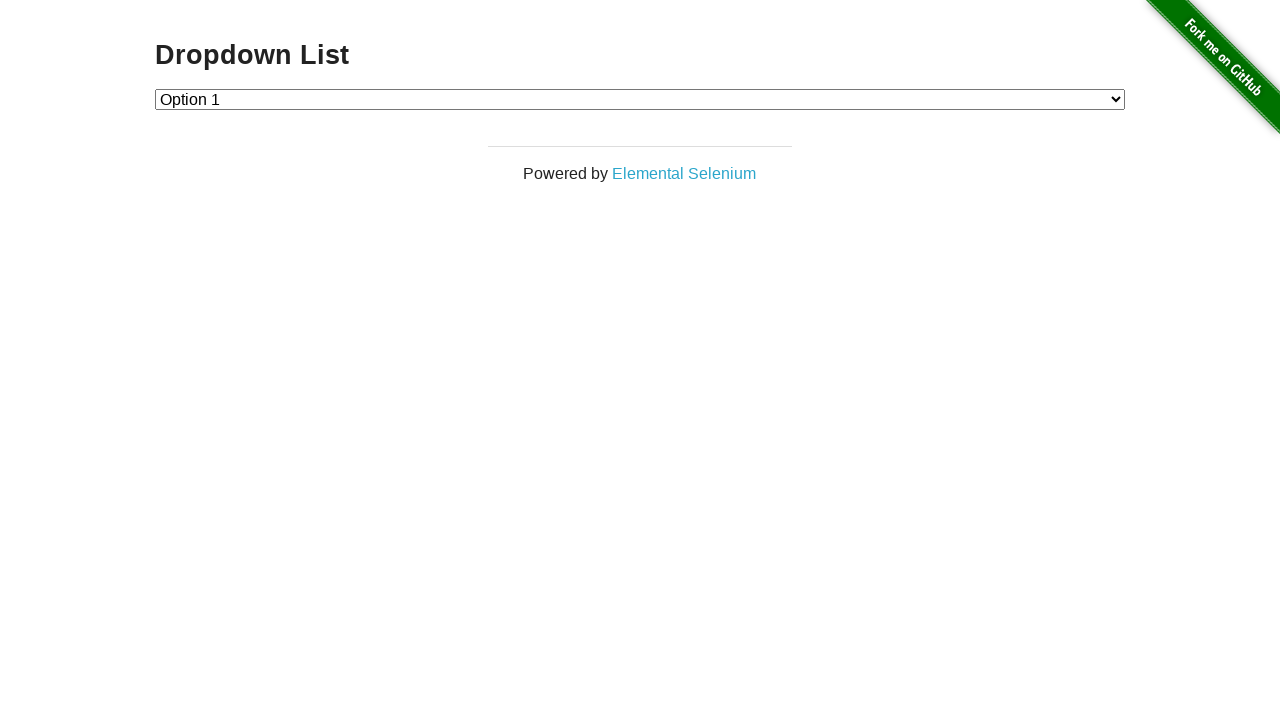

Verified dropdown selection is correct (value='1')
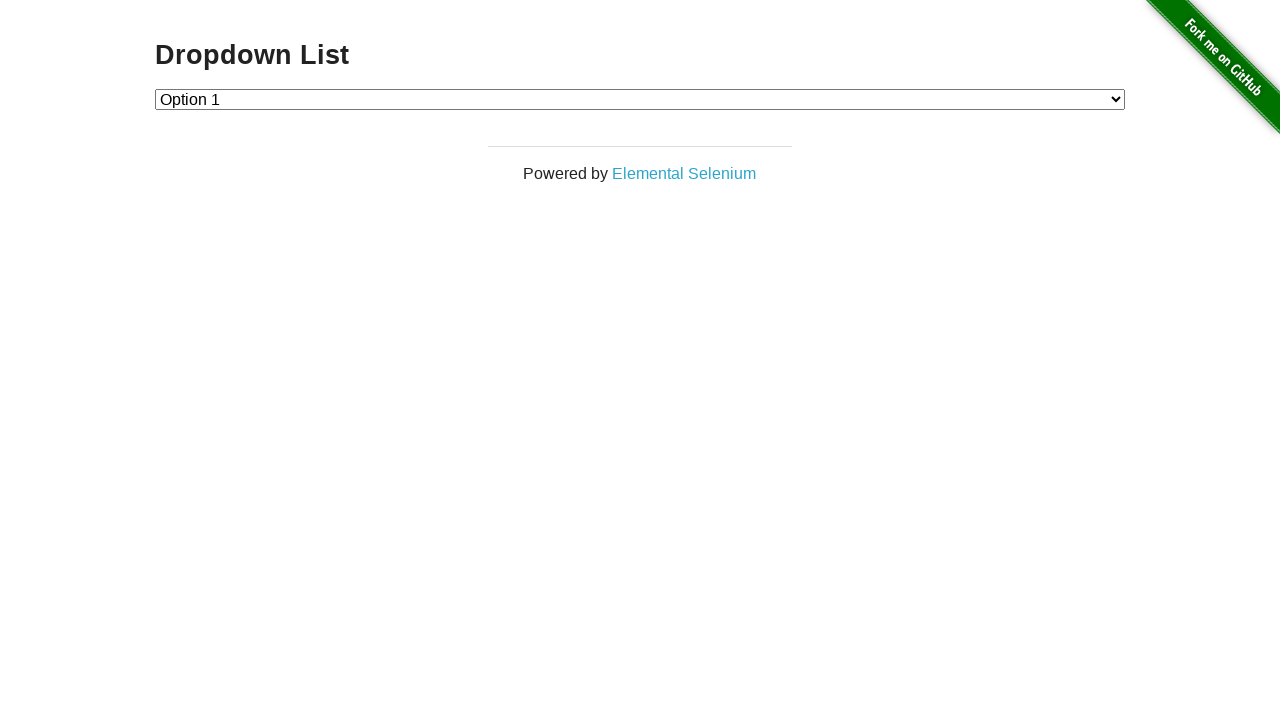

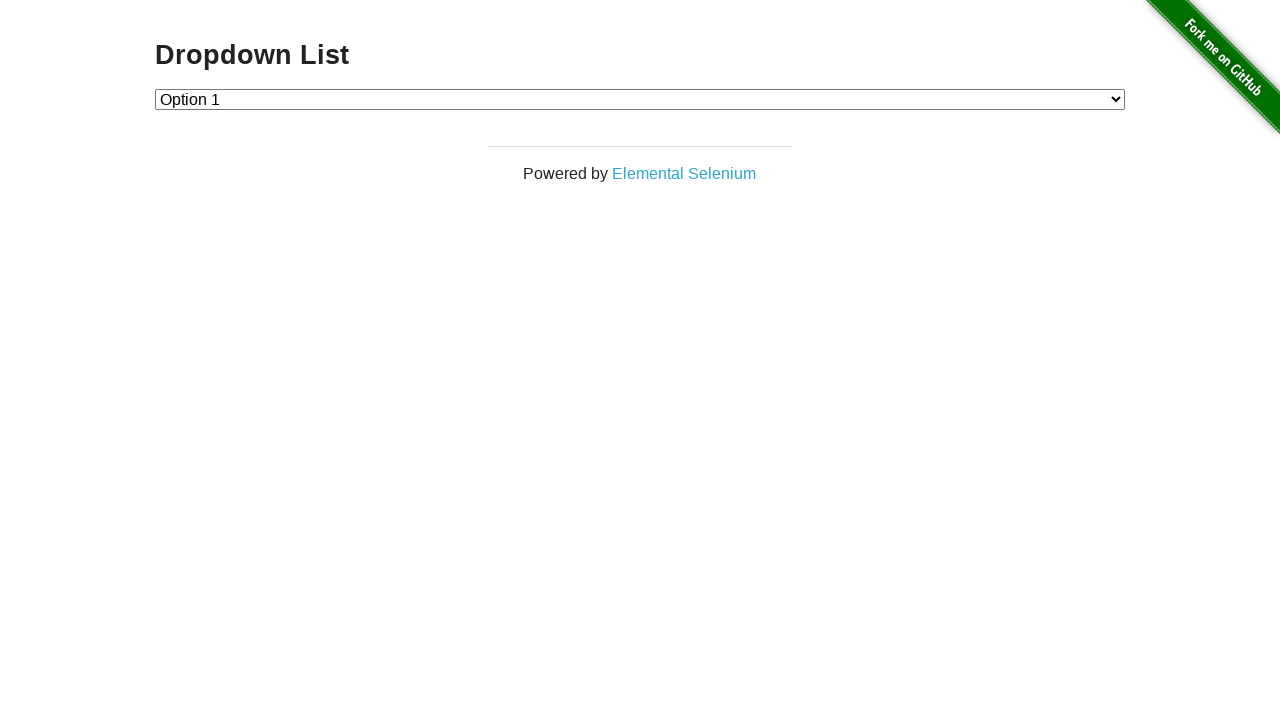